Tests todo list functionality by adding multiple todo items through the input field

Starting URL: https://example.cypress.io/todo

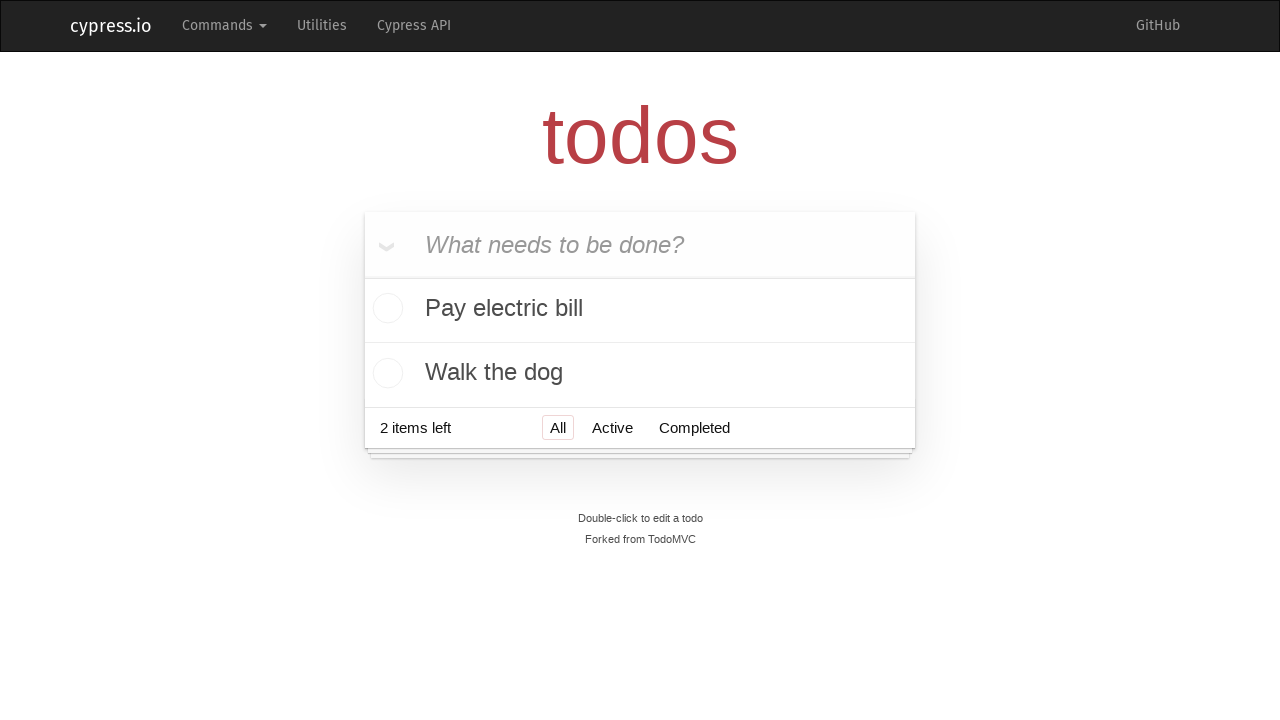

Filled todo input field with 'Visit Paris' on input[placeholder='What needs to be done?']
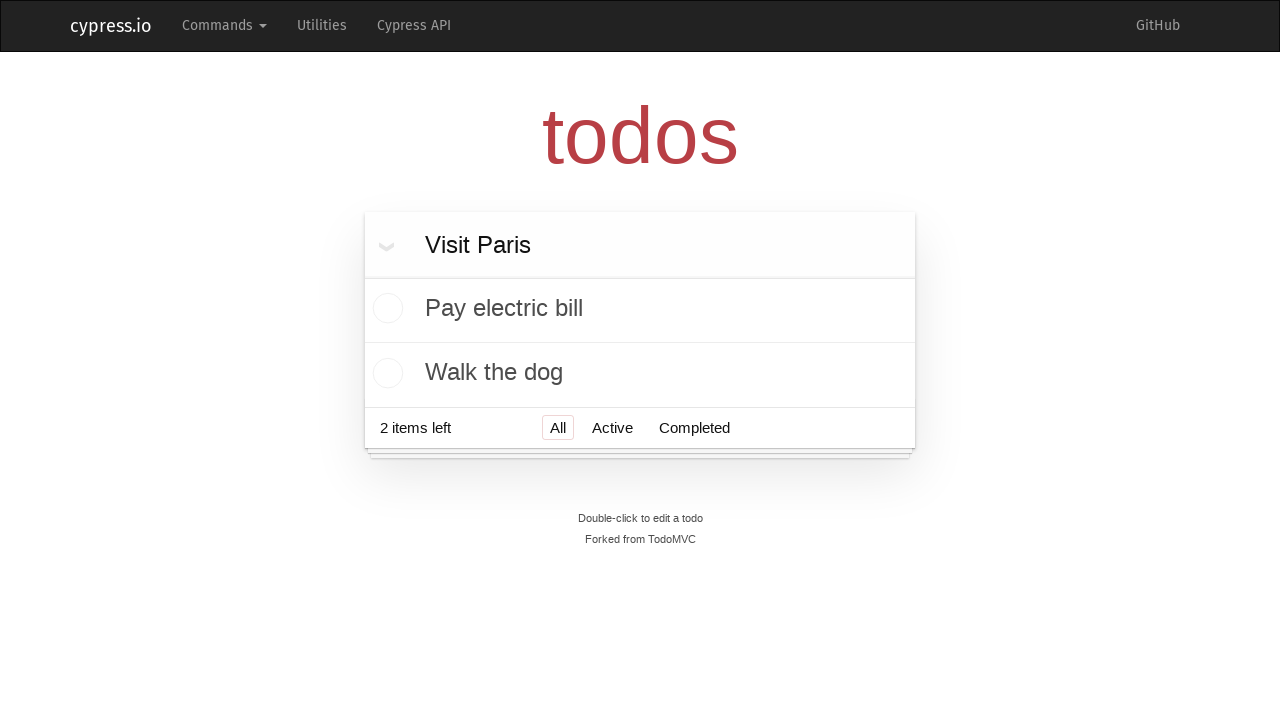

Pressed Enter to add todo item 'Visit Paris' on input[placeholder='What needs to be done?']
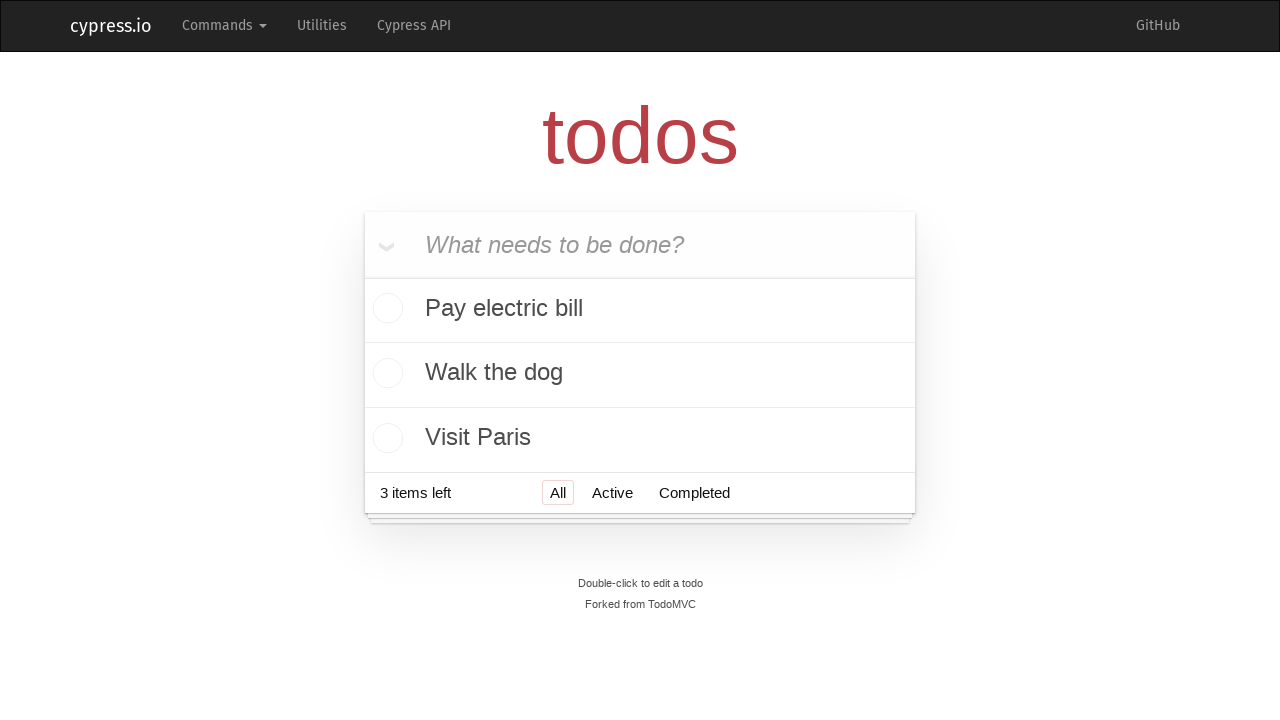

Filled todo input field with 'Visit Prague' on input[placeholder='What needs to be done?']
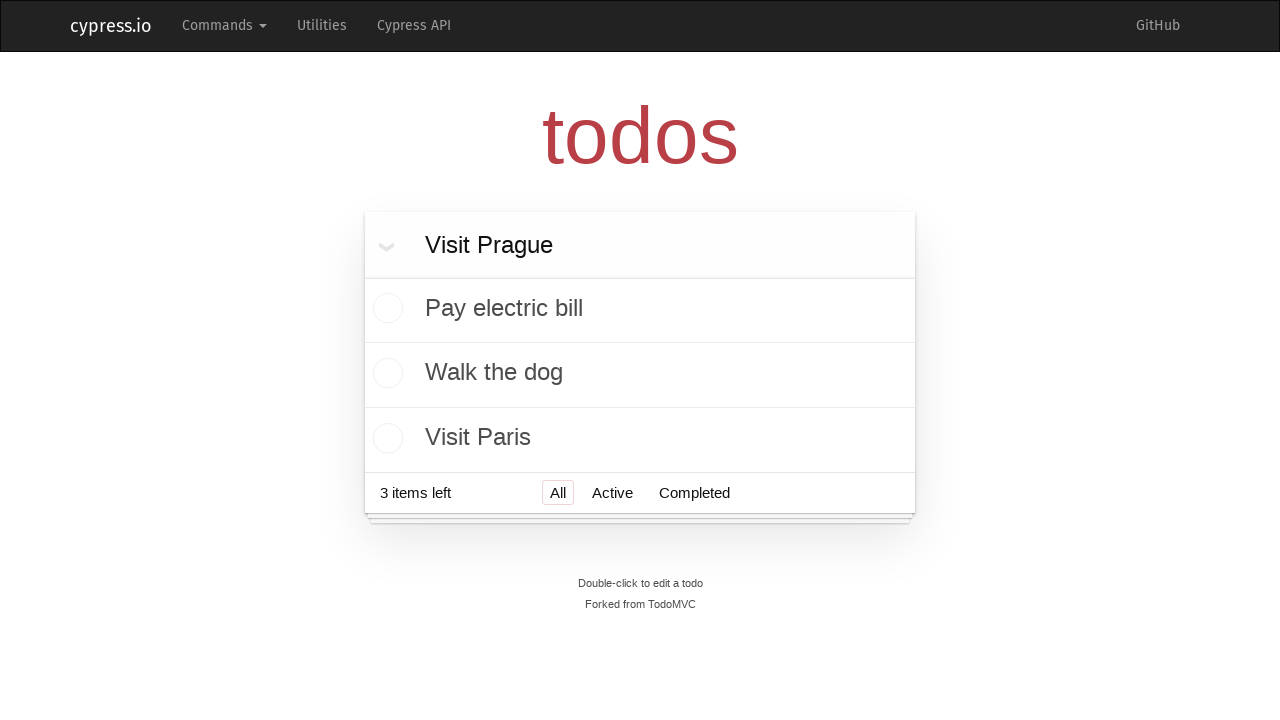

Pressed Enter to add todo item 'Visit Prague' on input[placeholder='What needs to be done?']
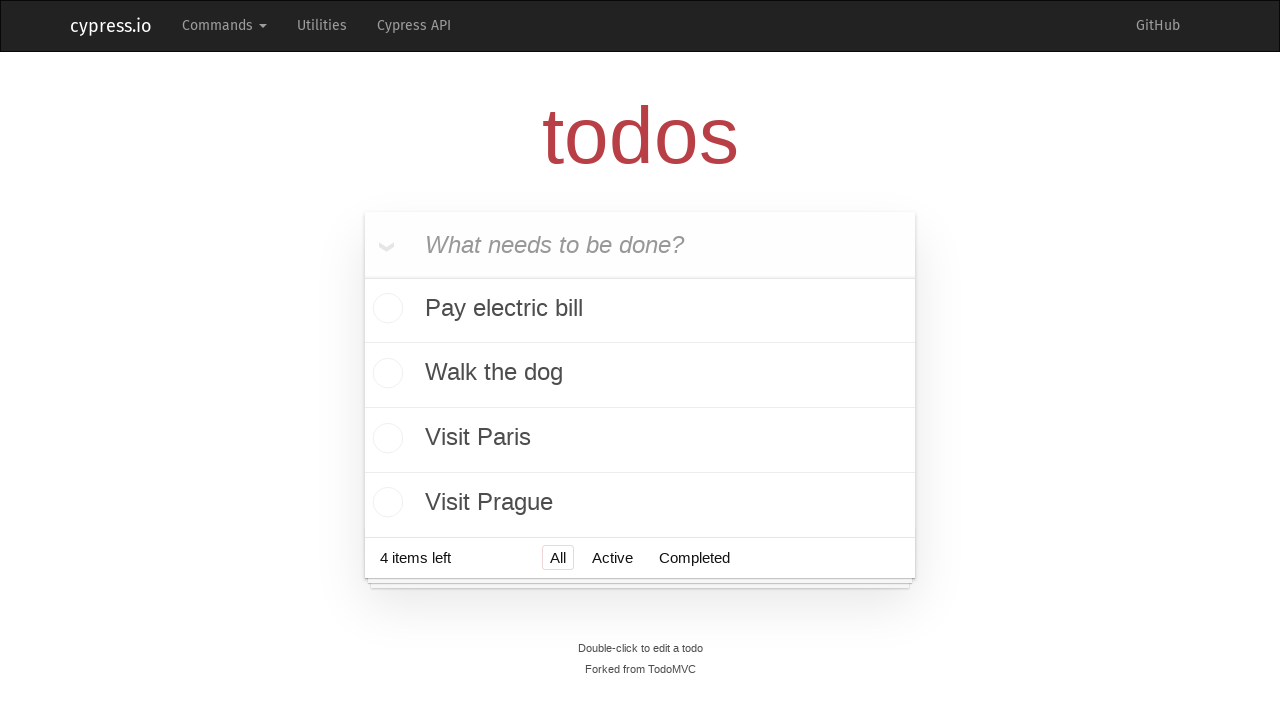

Filled todo input field with 'Visit London' on input[placeholder='What needs to be done?']
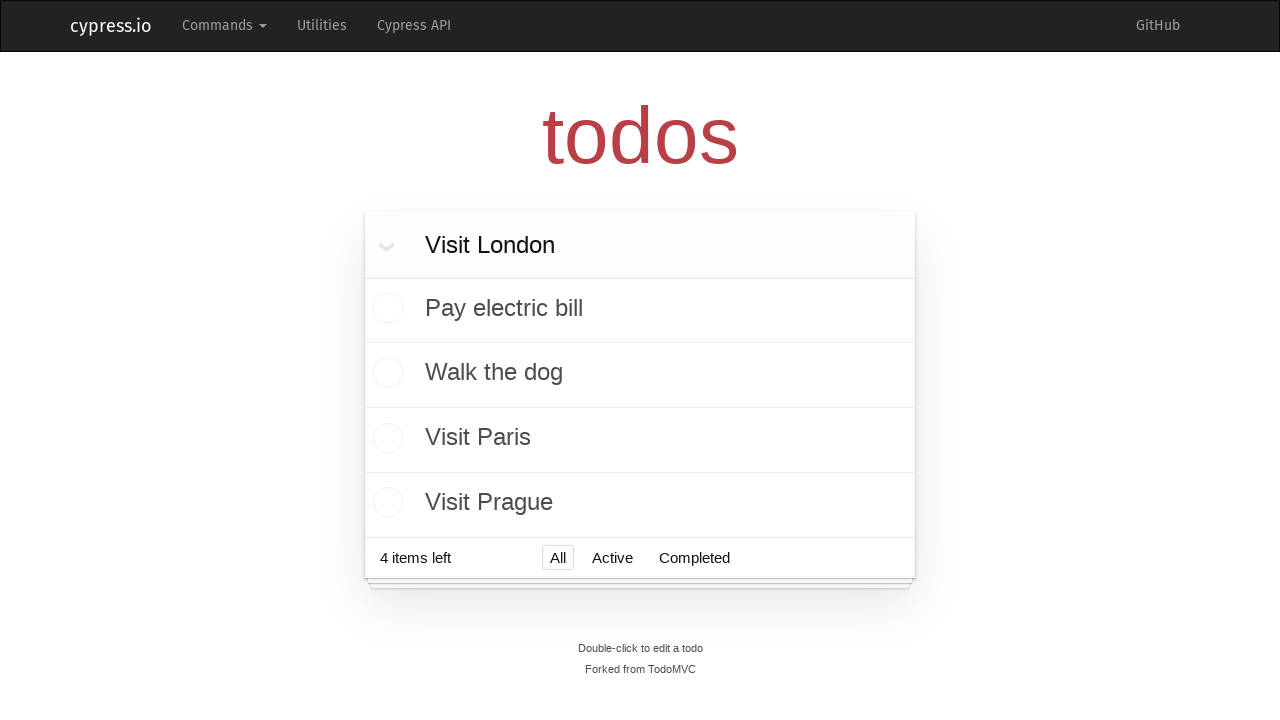

Pressed Enter to add todo item 'Visit London' on input[placeholder='What needs to be done?']
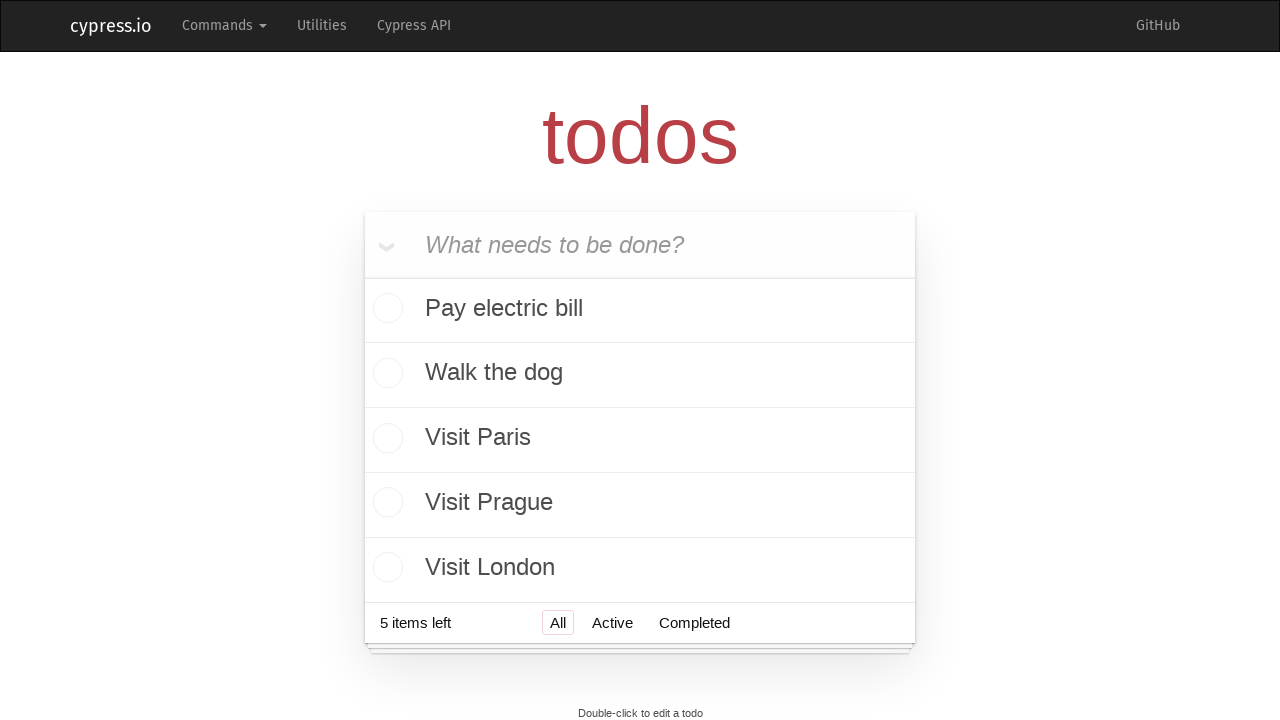

Filled todo input field with 'Visit New York' on input[placeholder='What needs to be done?']
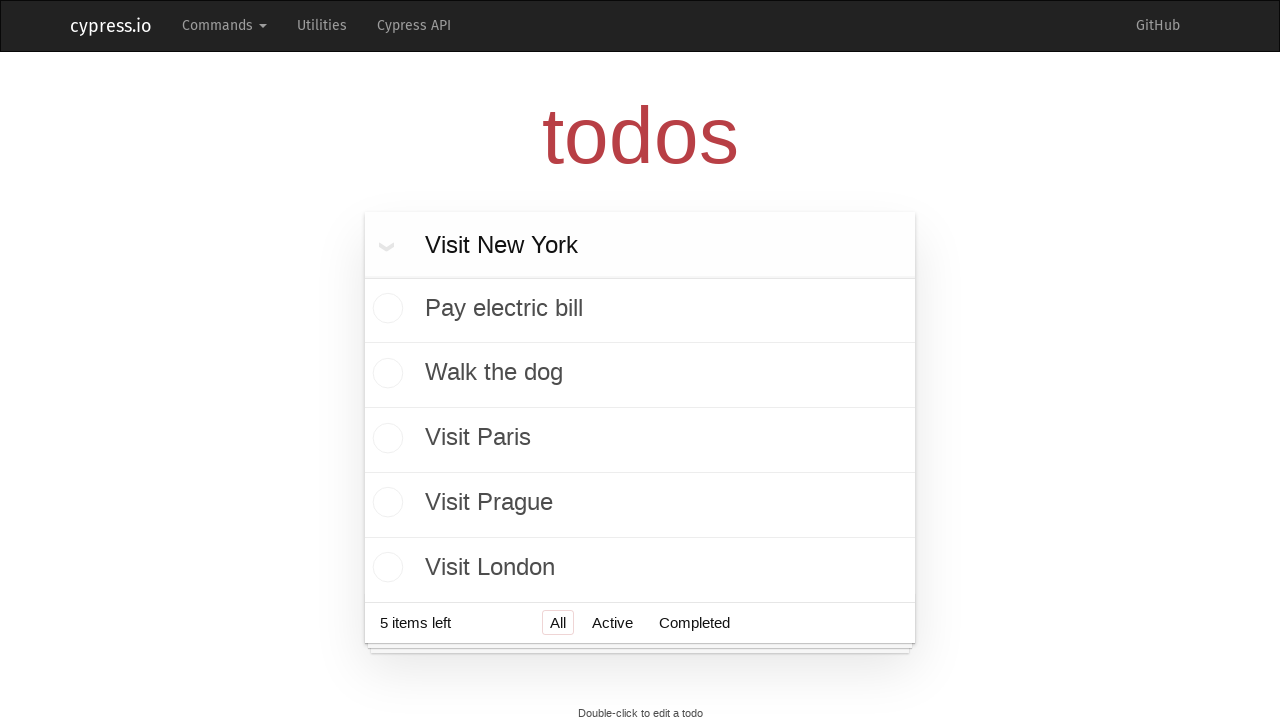

Pressed Enter to add todo item 'Visit New York' on input[placeholder='What needs to be done?']
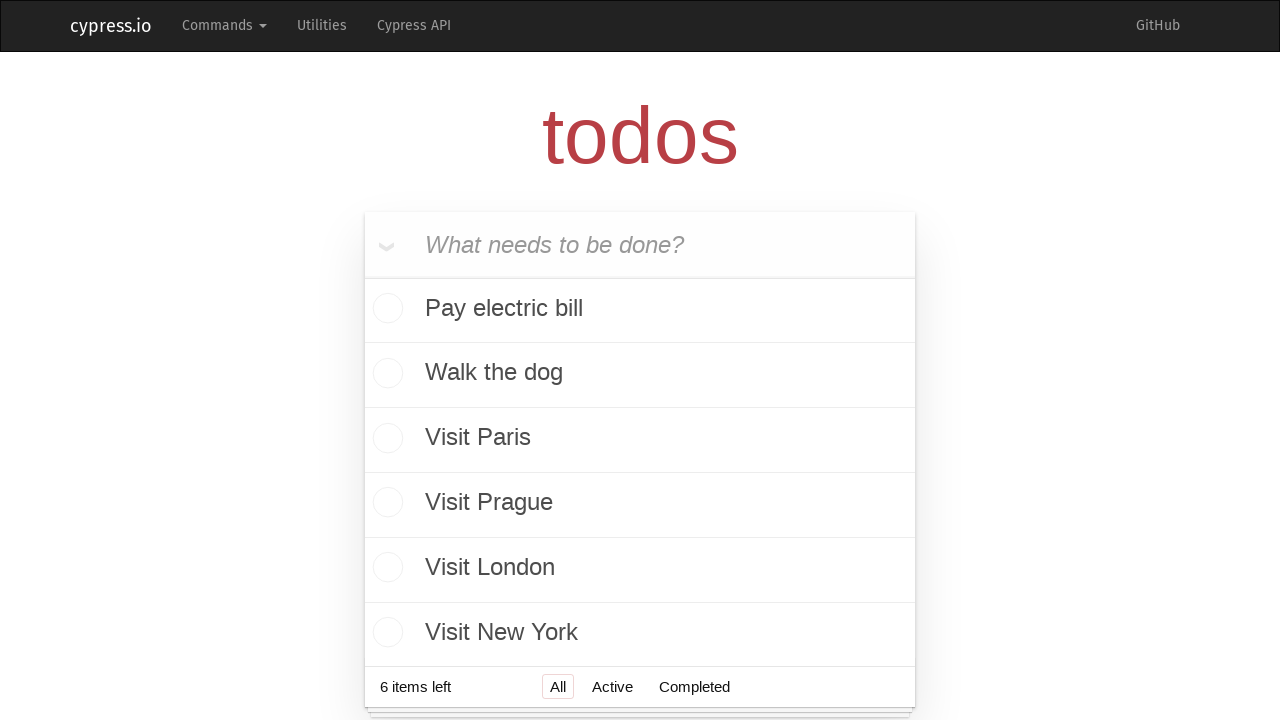

Filled todo input field with 'Visit Belgrade' on input[placeholder='What needs to be done?']
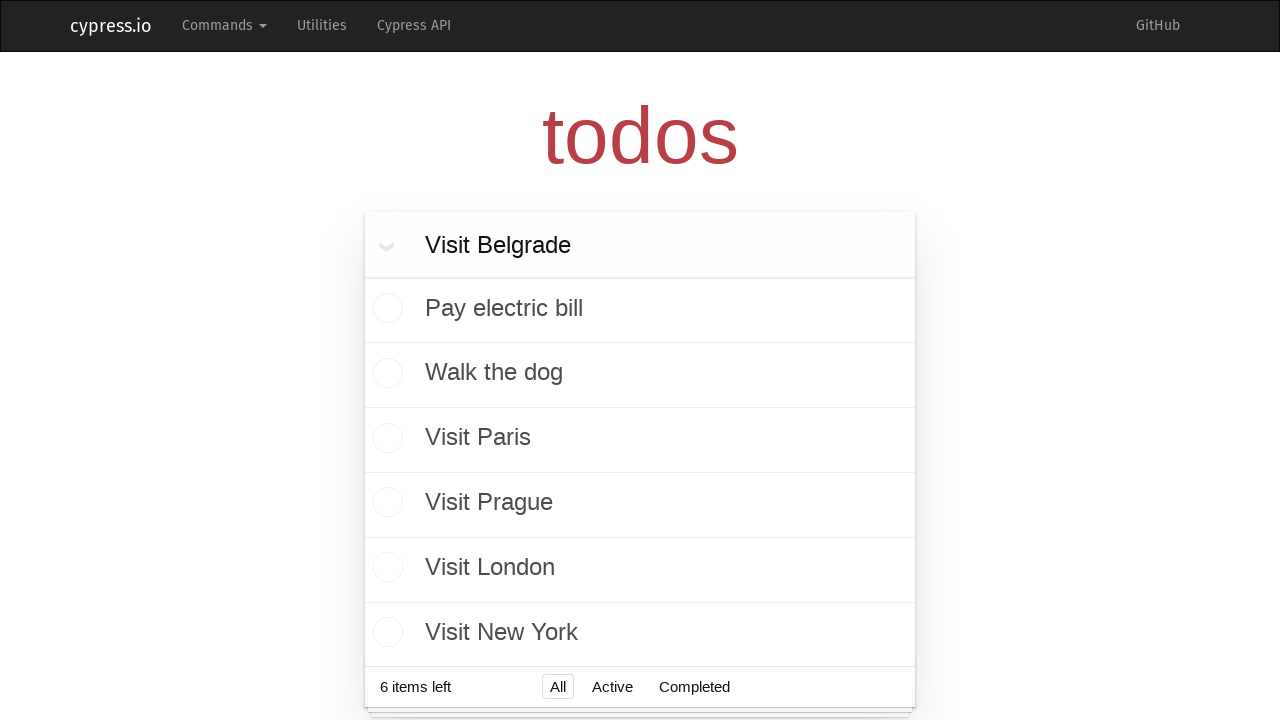

Pressed Enter to add todo item 'Visit Belgrade' on input[placeholder='What needs to be done?']
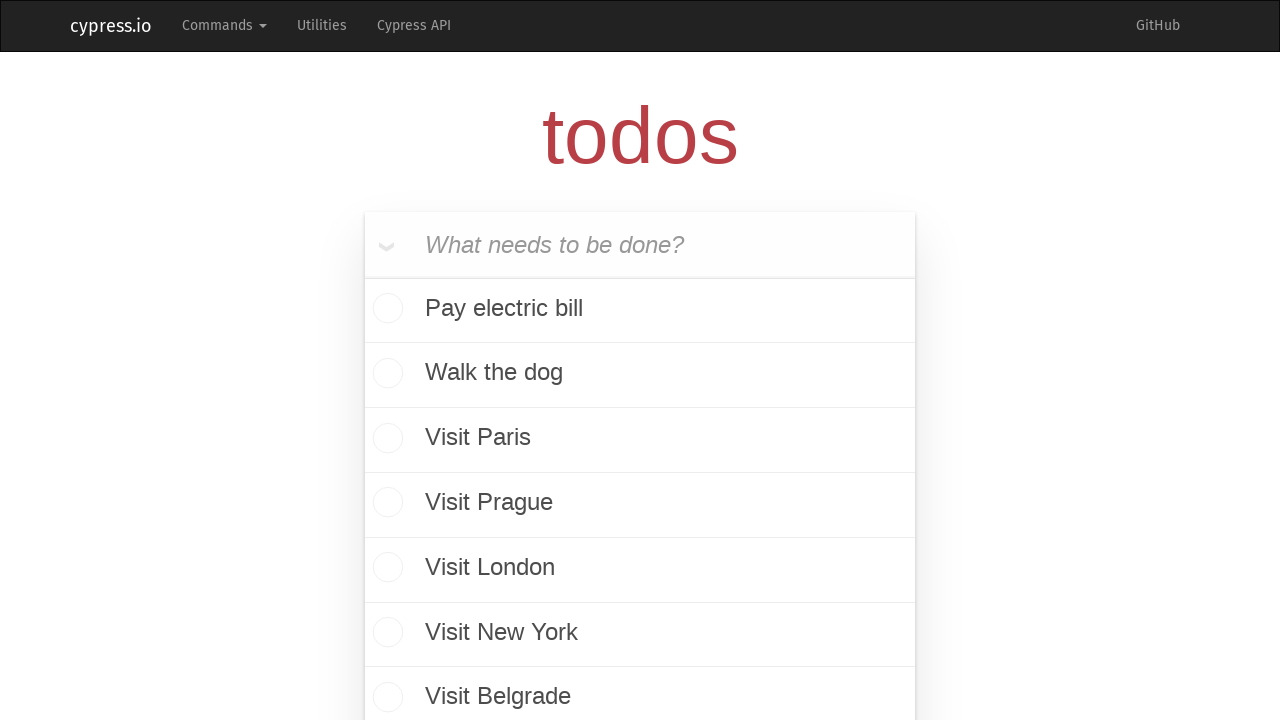

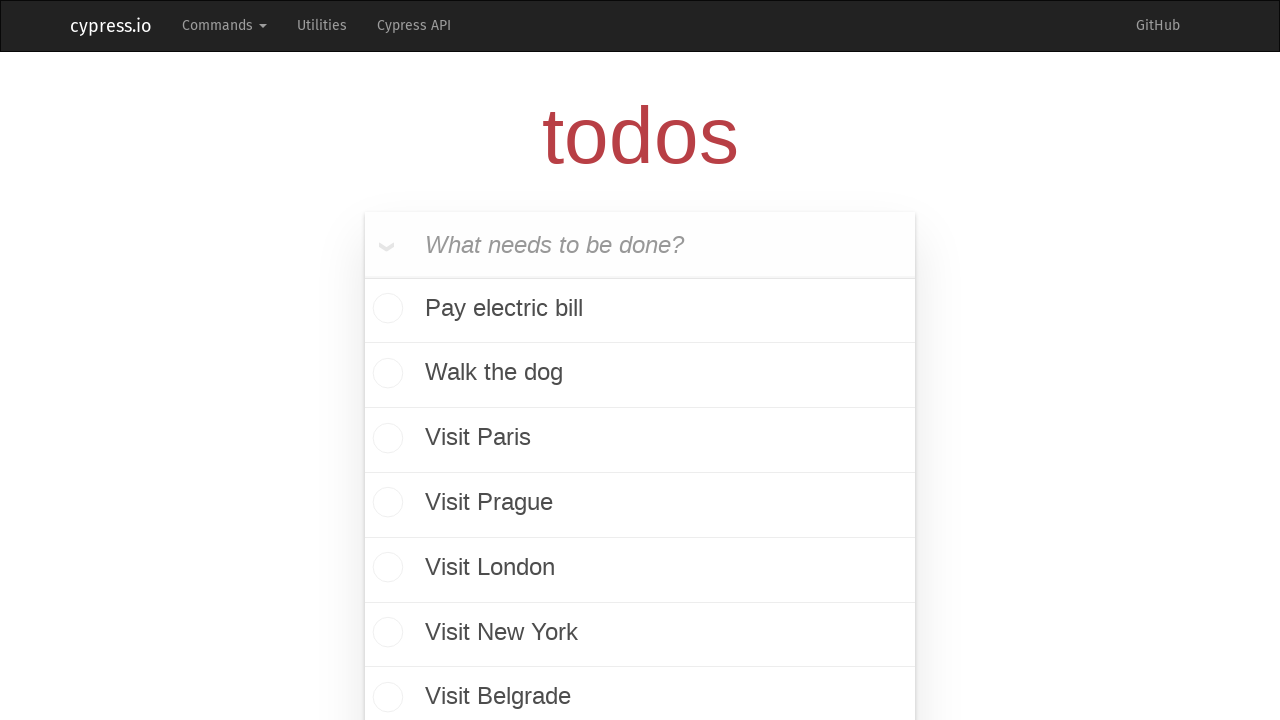